Tests click-and-hold block selection by clicking on the first element, dragging to the fourth element, and verifying that 4 items are selected.

Starting URL: https://automationfc.github.io/jquery-selectable/

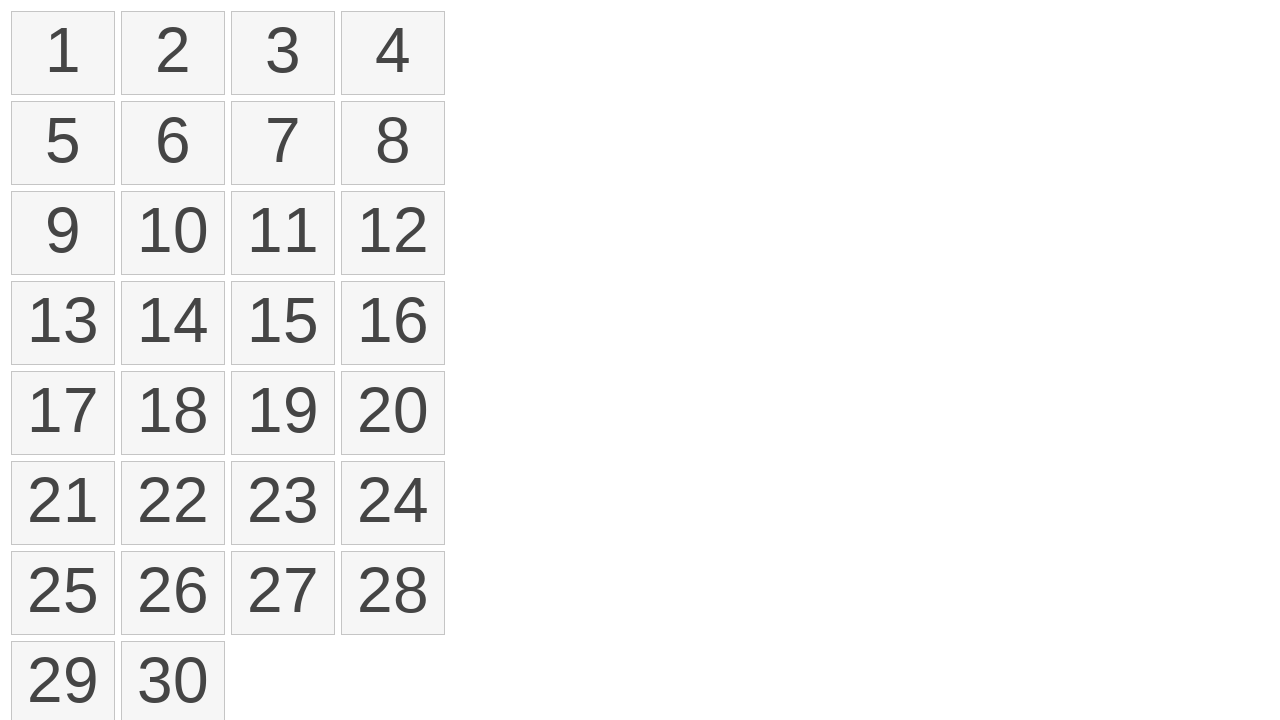

Waited for selectable list to load
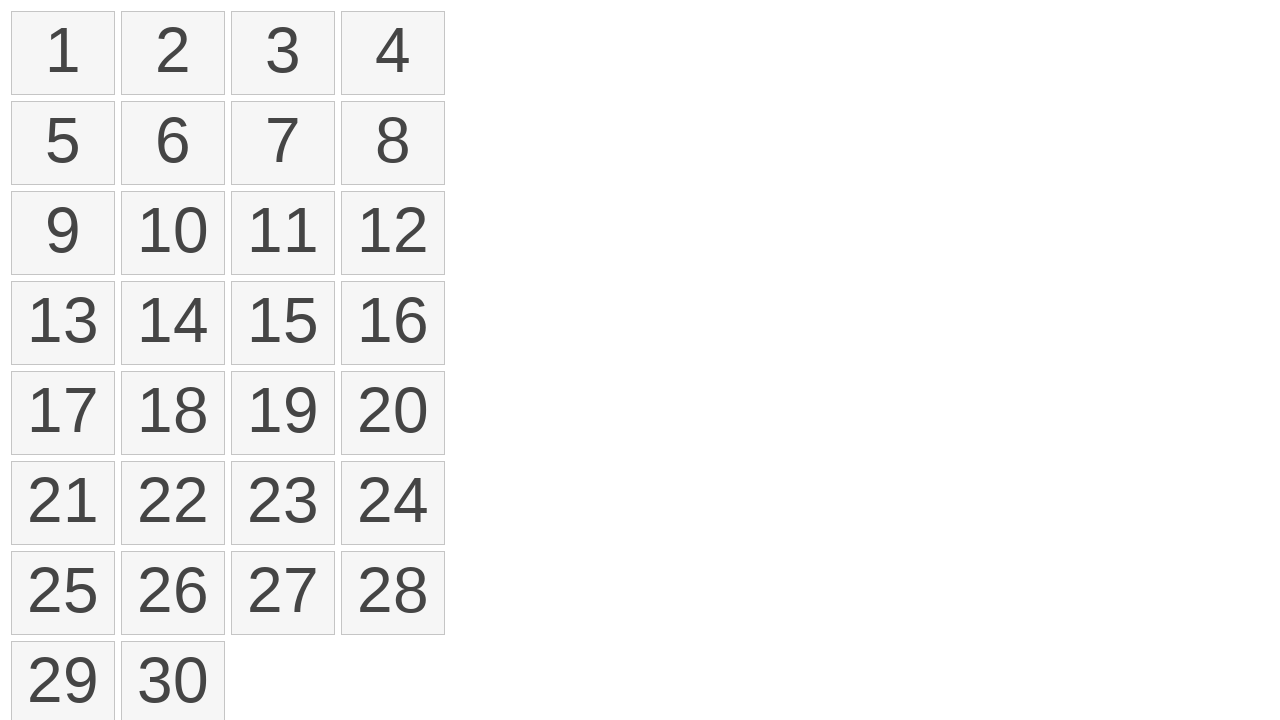

Located all list items in selectable list
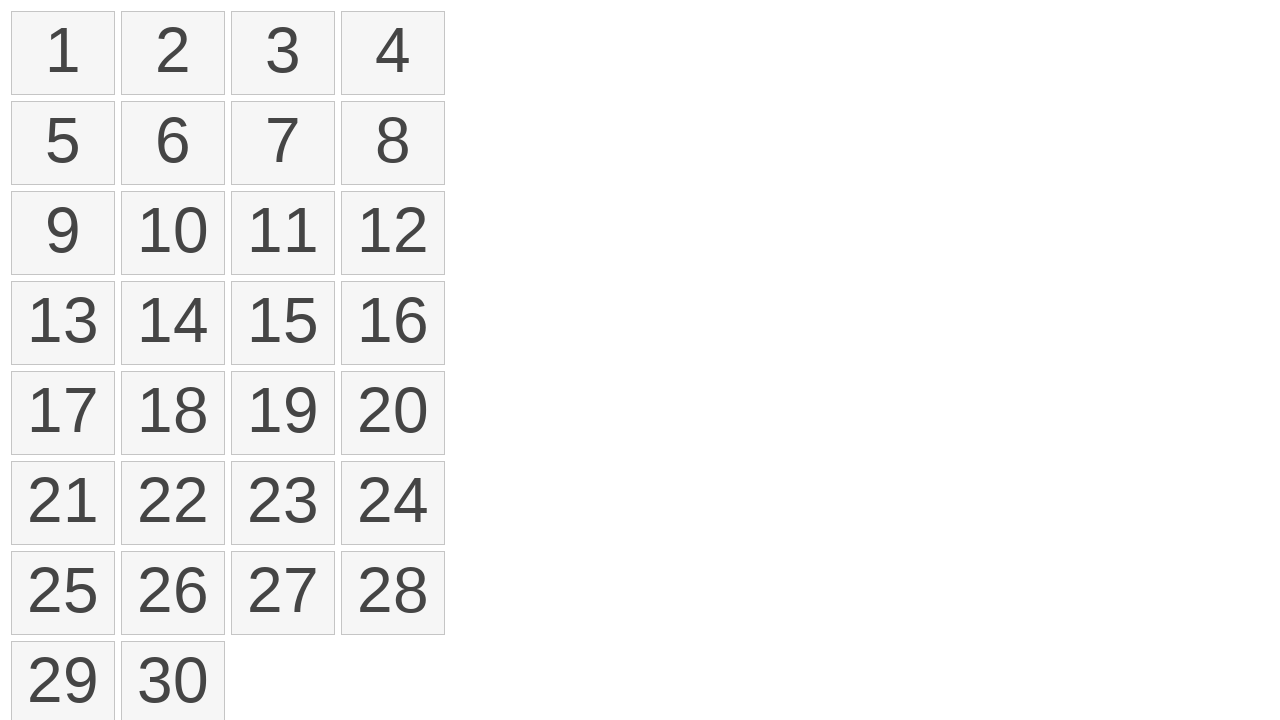

Located first element
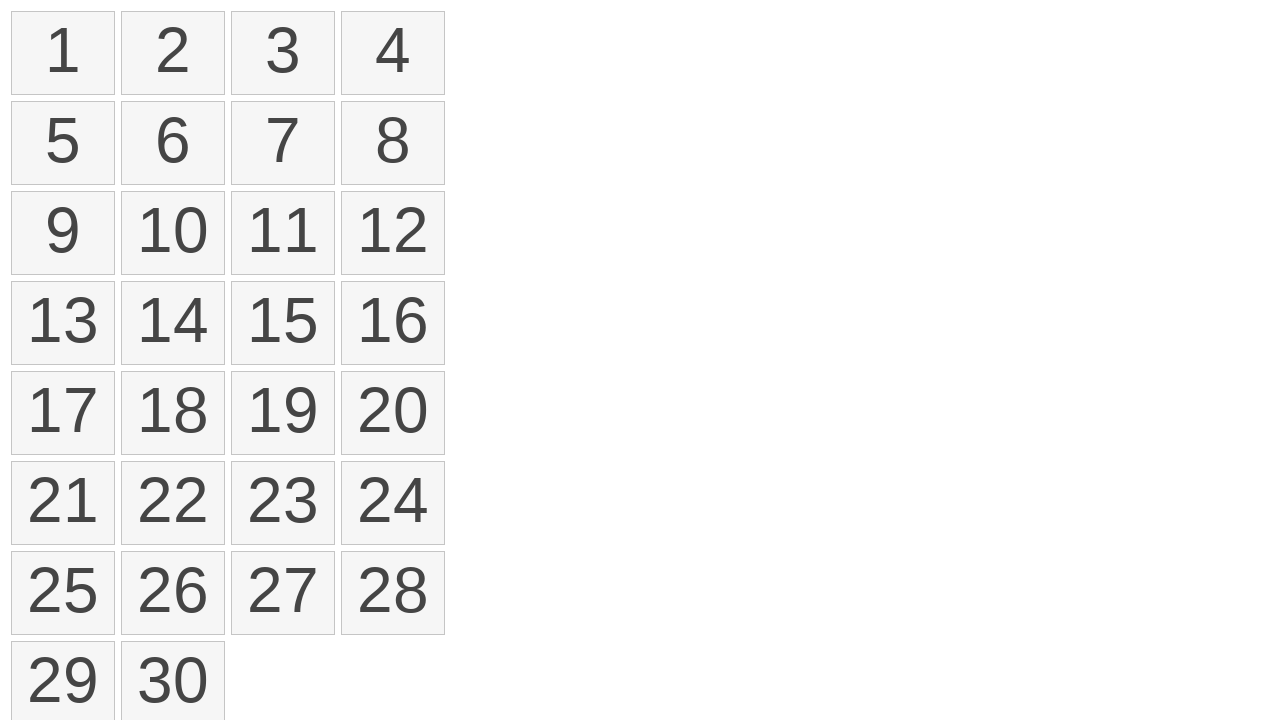

Located fourth element
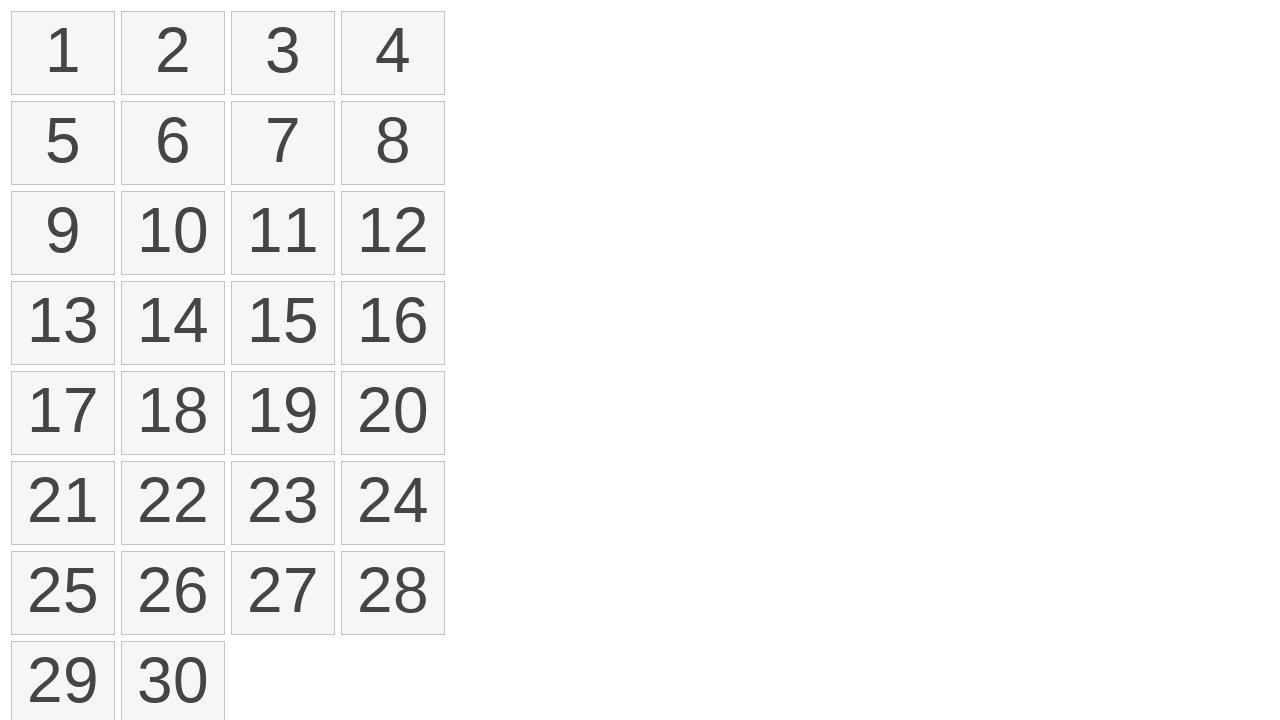

Retrieved bounding box of first element
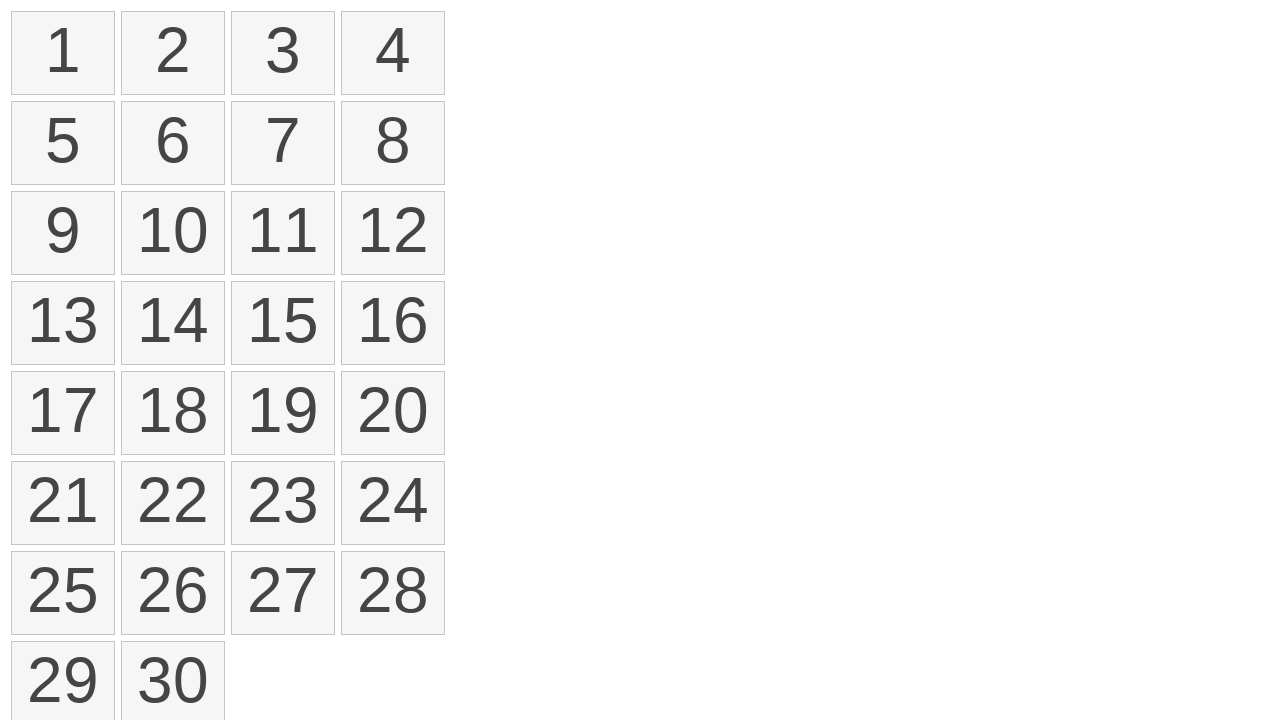

Retrieved bounding box of fourth element
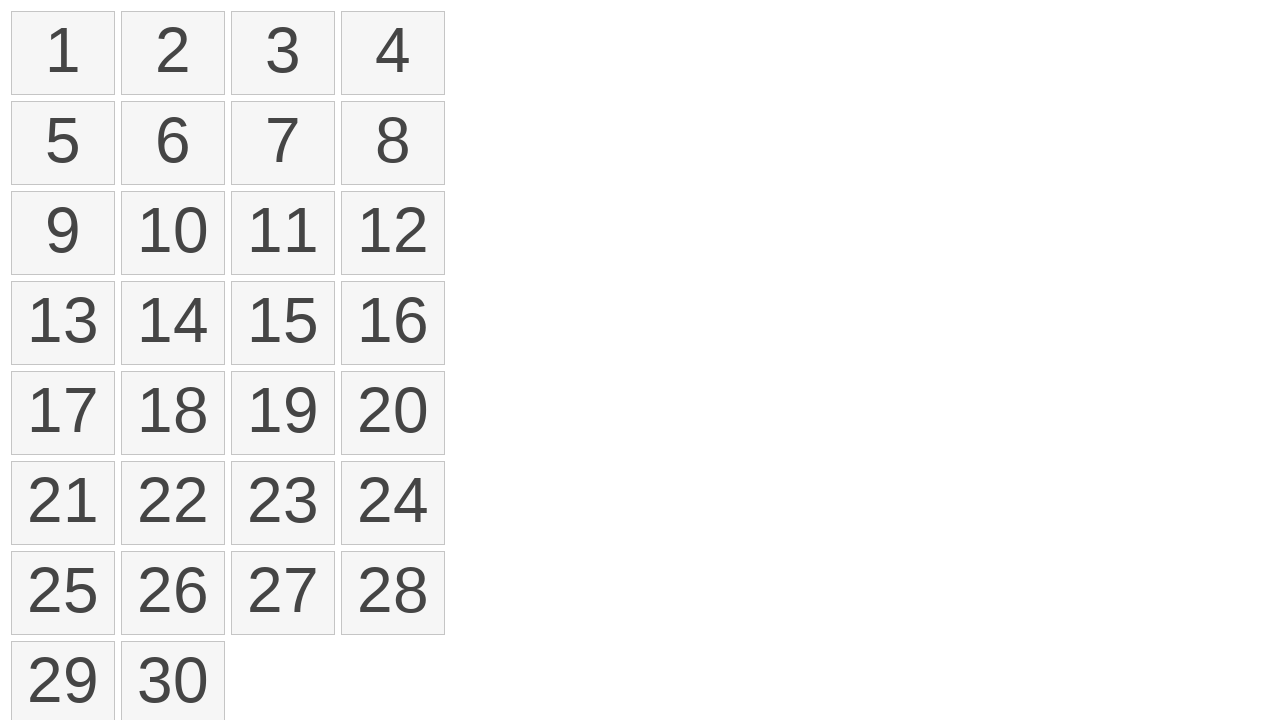

Moved mouse to center of first element at (63, 53)
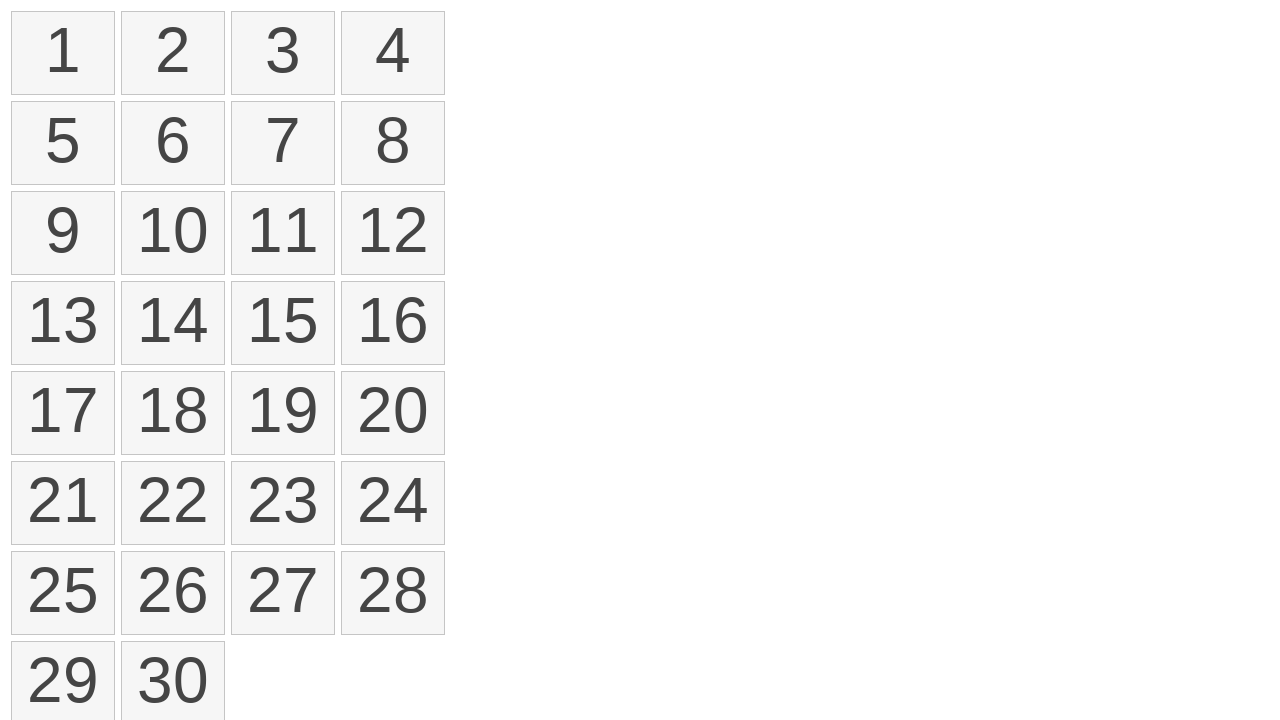

Pressed mouse button down on first element at (63, 53)
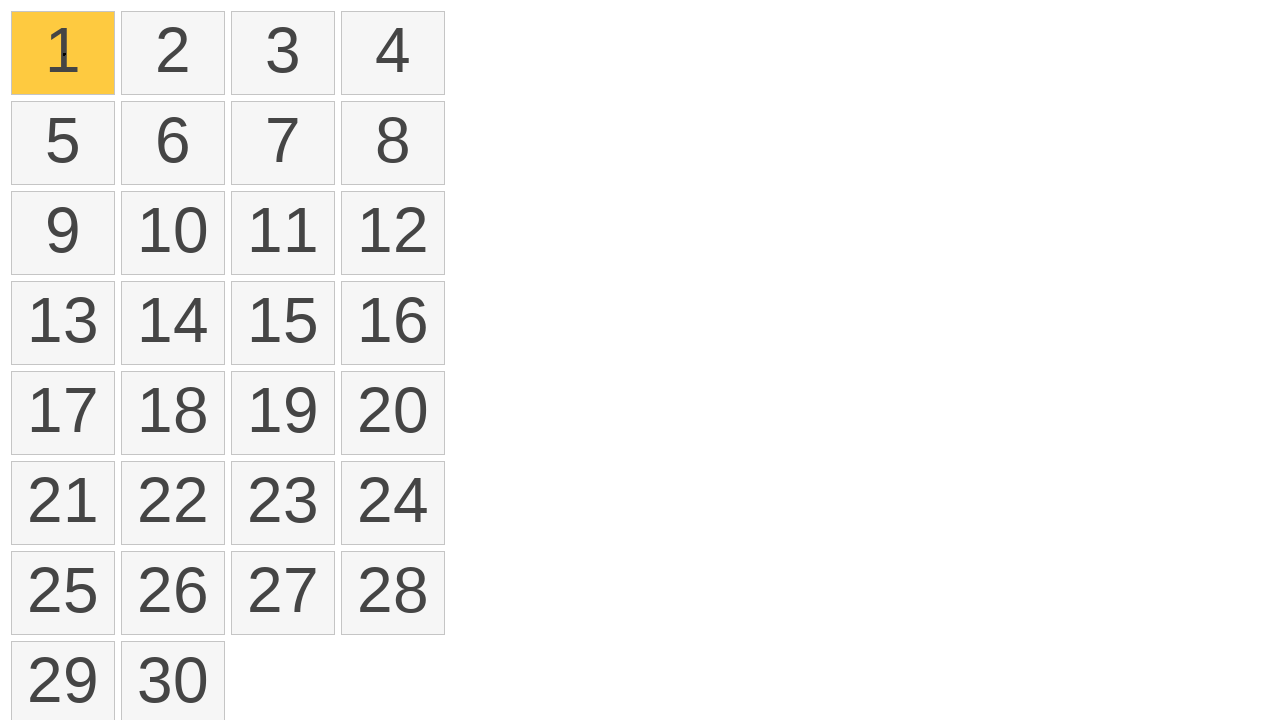

Dragged mouse to center of fourth element at (393, 53)
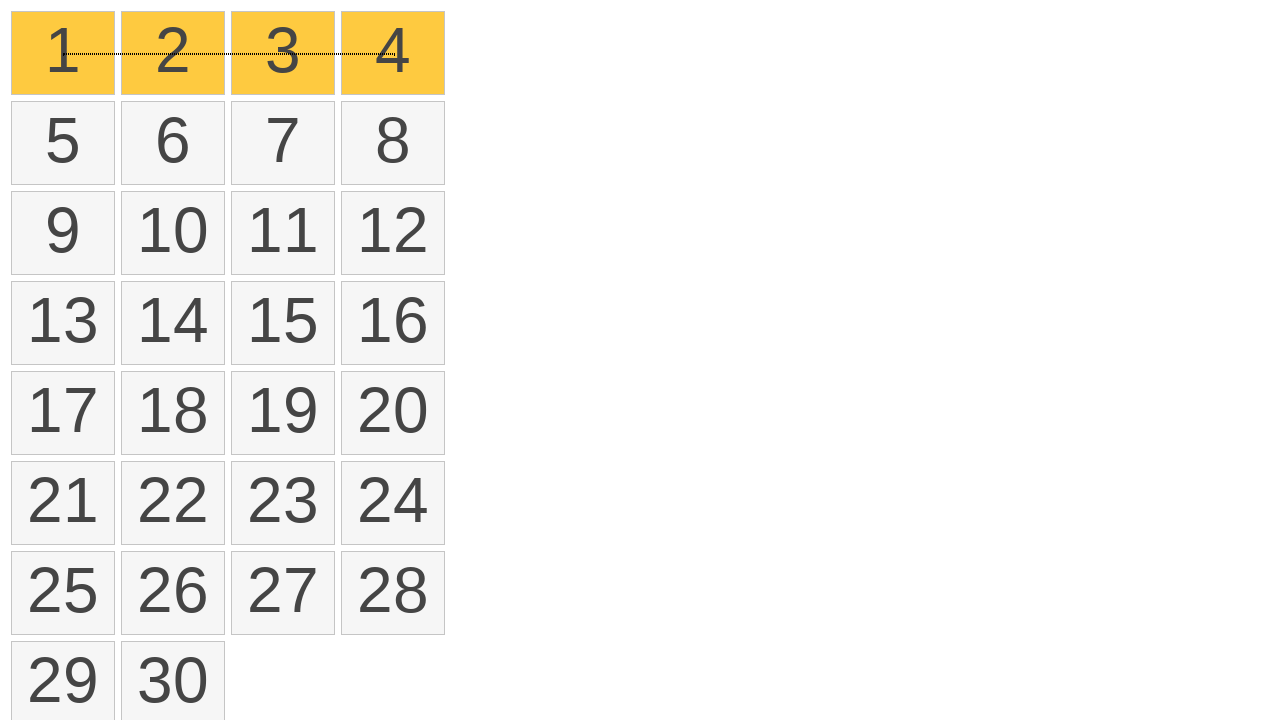

Released mouse button to complete drag operation at (393, 53)
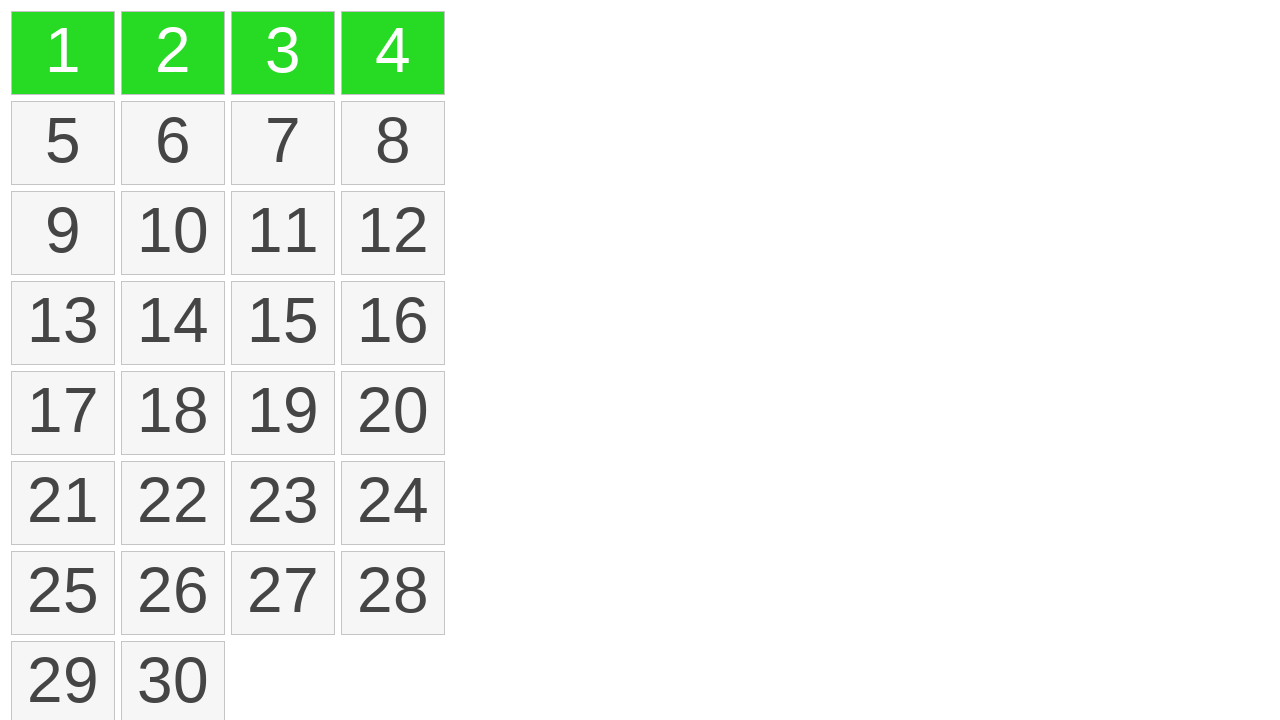

Verified that selected items are highlighted with ui-selected class
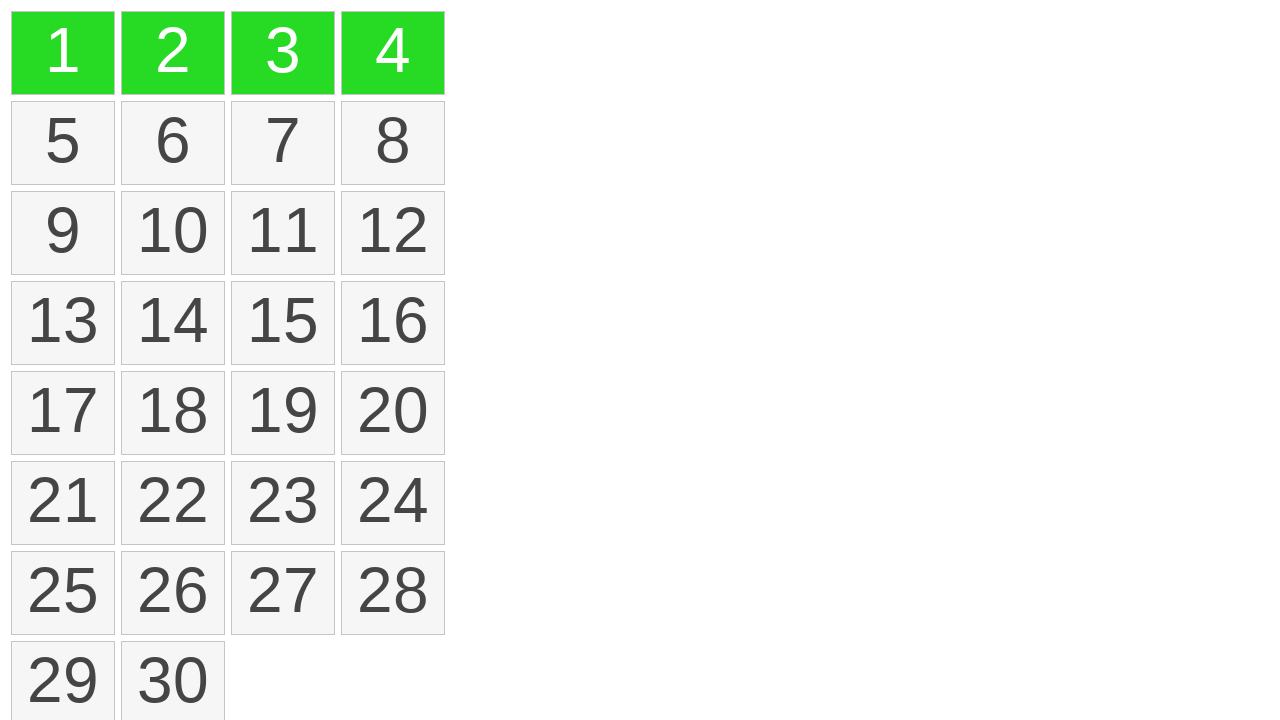

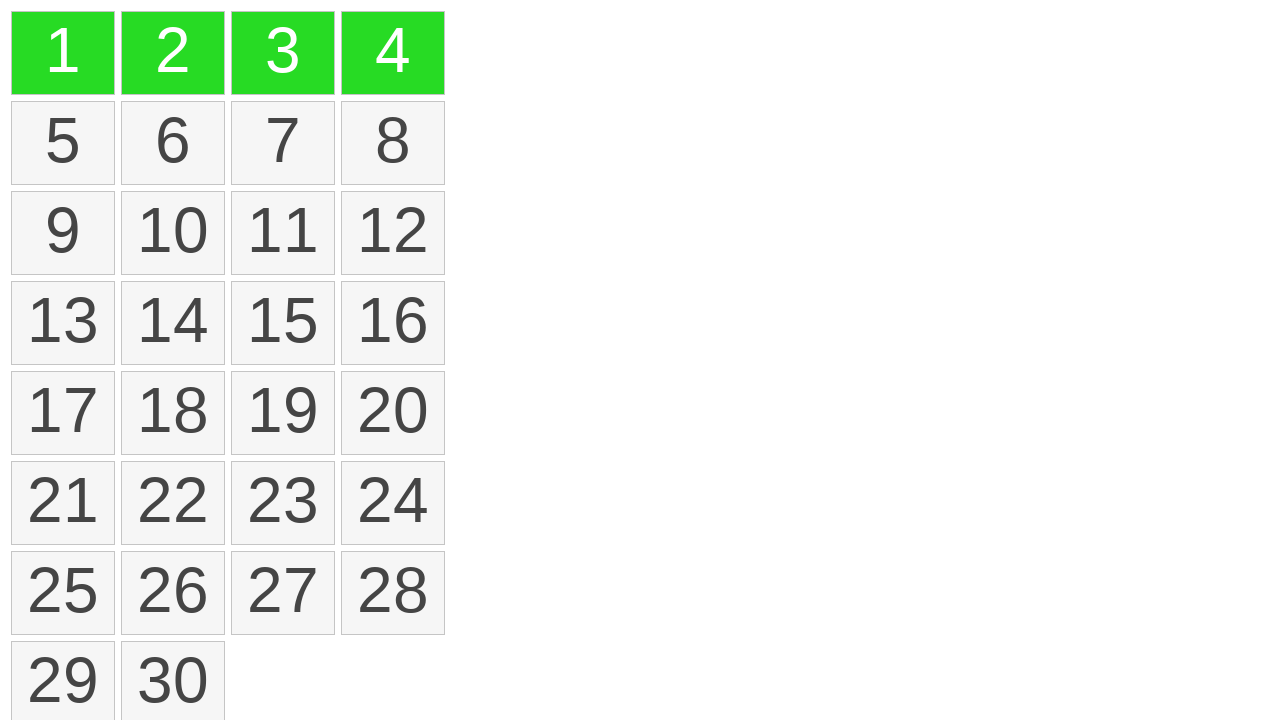